Tests dynamic element interaction with implicit wait, clicking a reveal button and typing into the revealed field

Starting URL: https://www.selenium.dev/selenium/web/dynamic.html

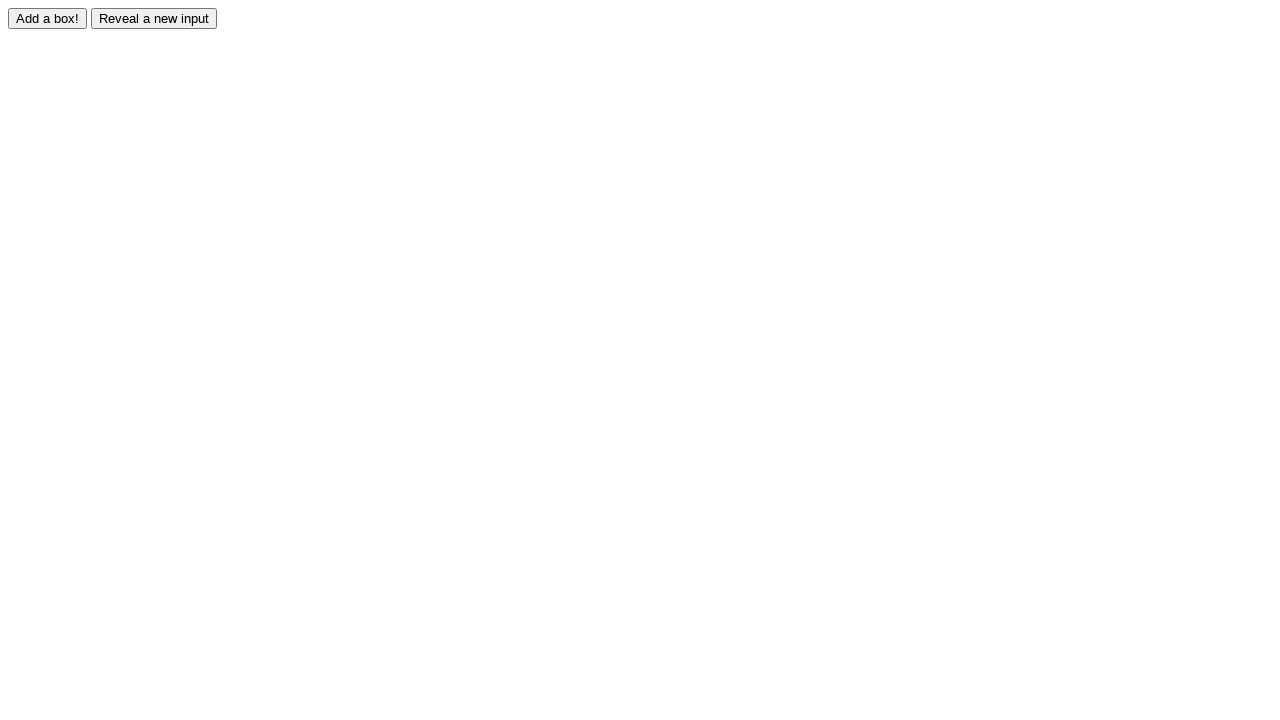

Navigated to dynamic.html test page
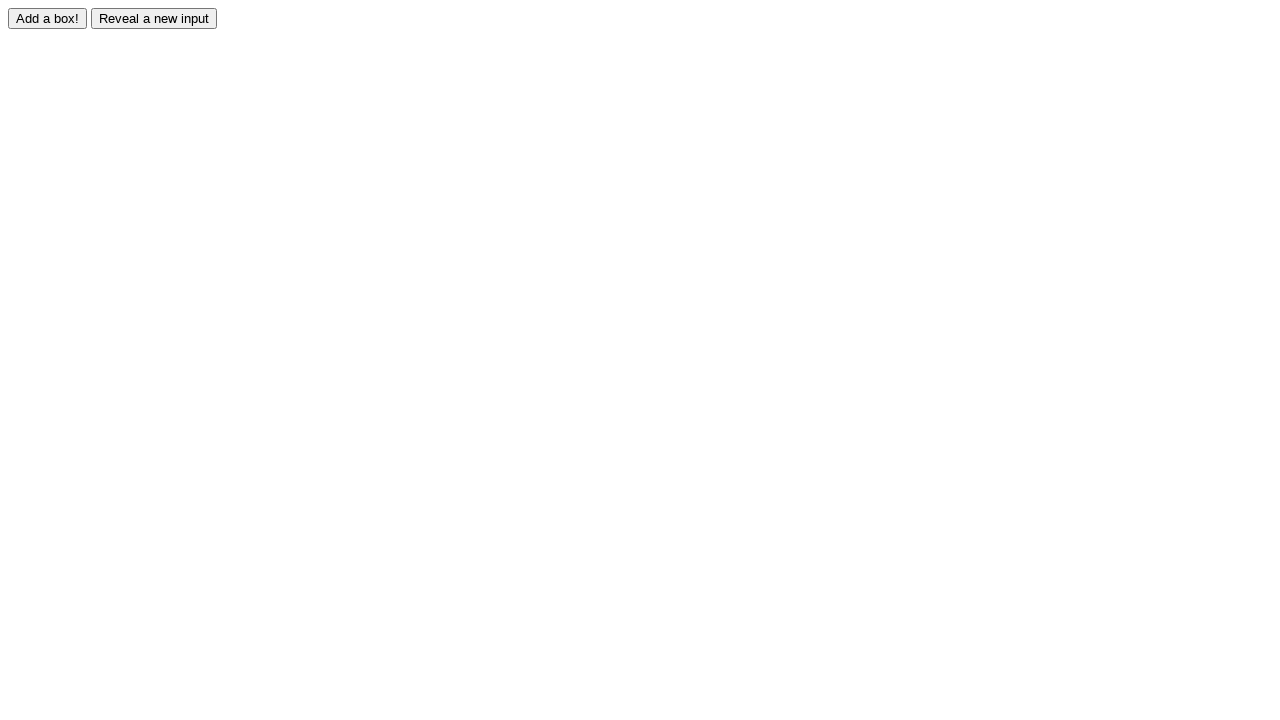

Clicked reveal button to show hidden field at (154, 18) on #reveal
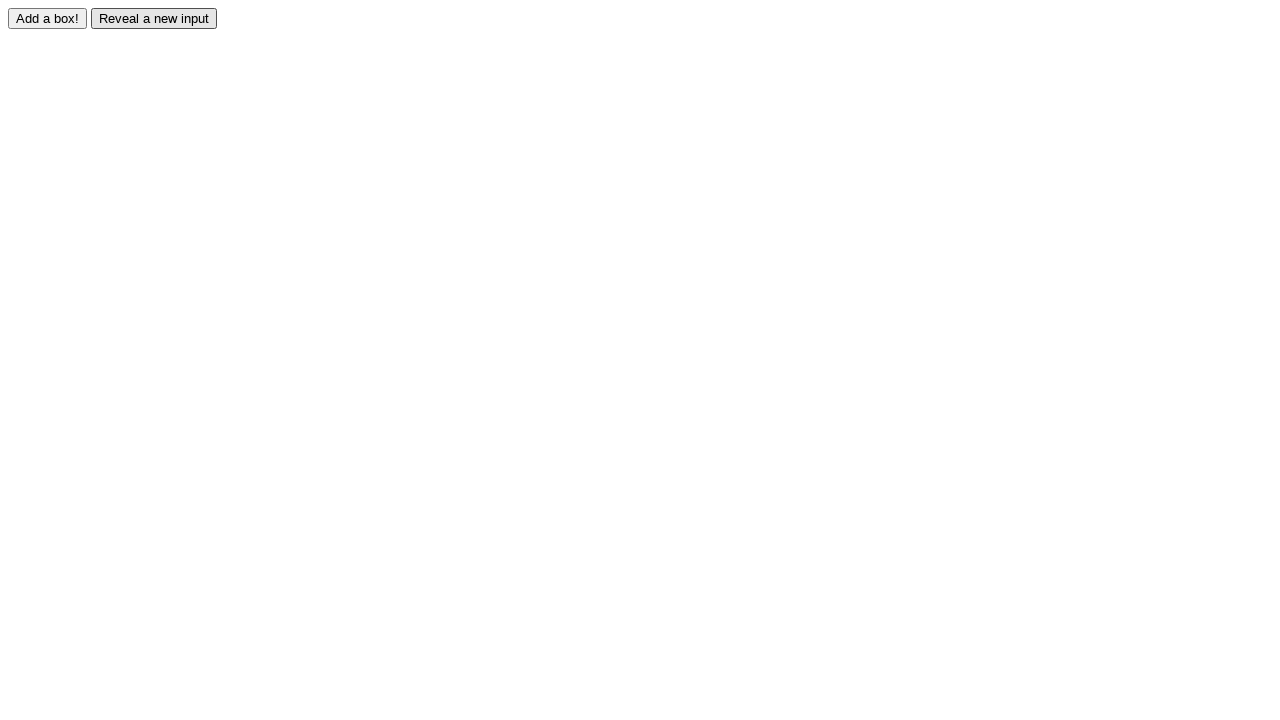

Typed 'test' into the revealed input field on #revealed
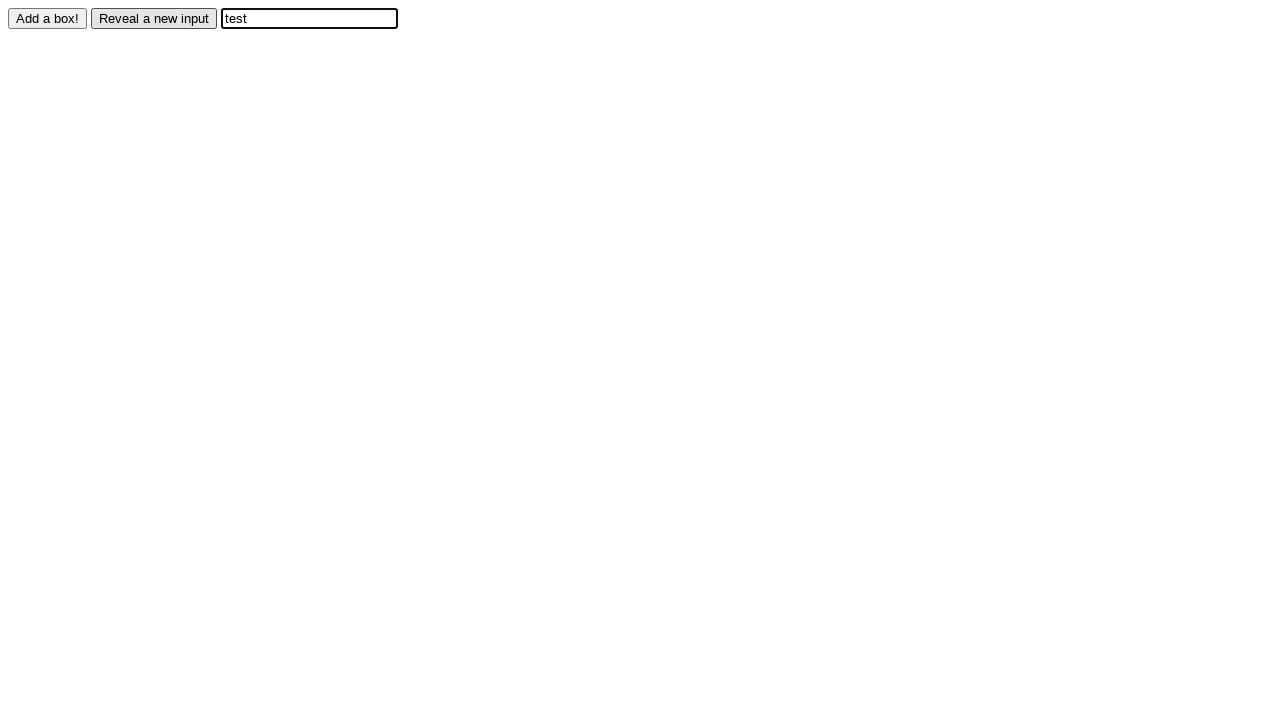

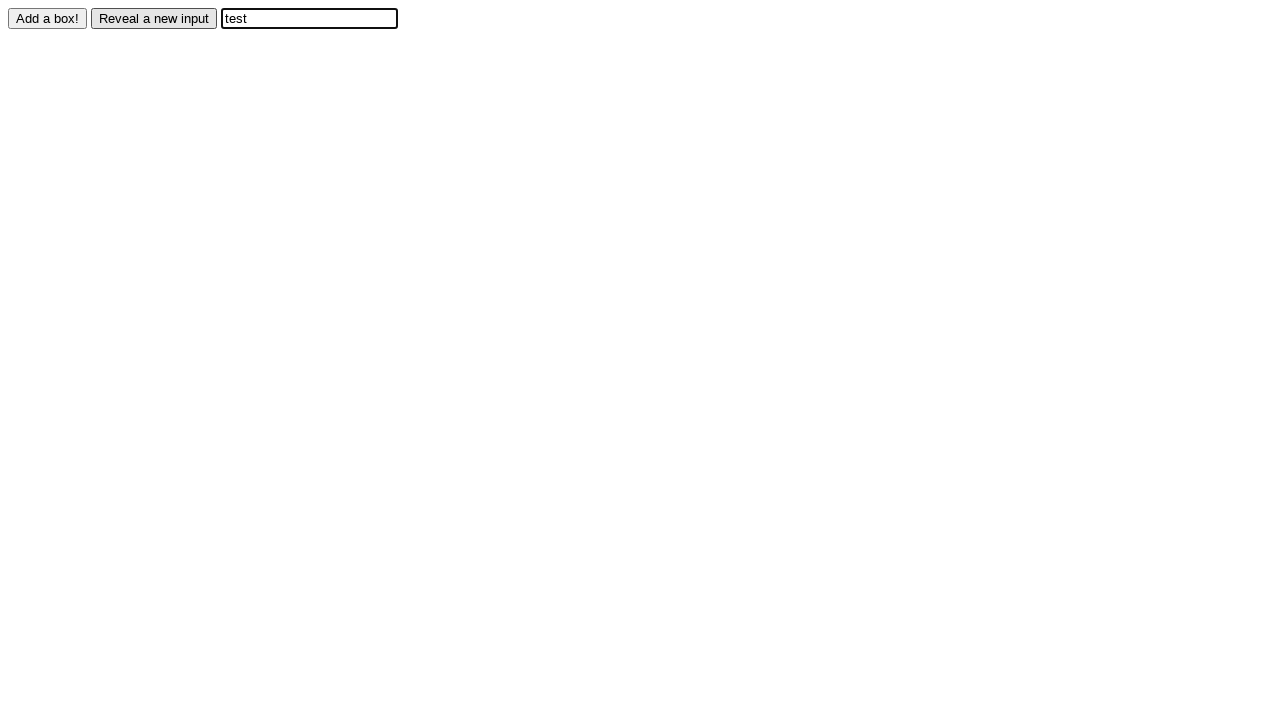